Tests that a hair salon website loads correctly at multiple viewport resolutions (2560x1440, 1920x1080, 1440x1080, 820x1180, 390x844) to verify responsive design.

Starting URL: https://ntig-uppsala.github.io/Frisor-Saxe/

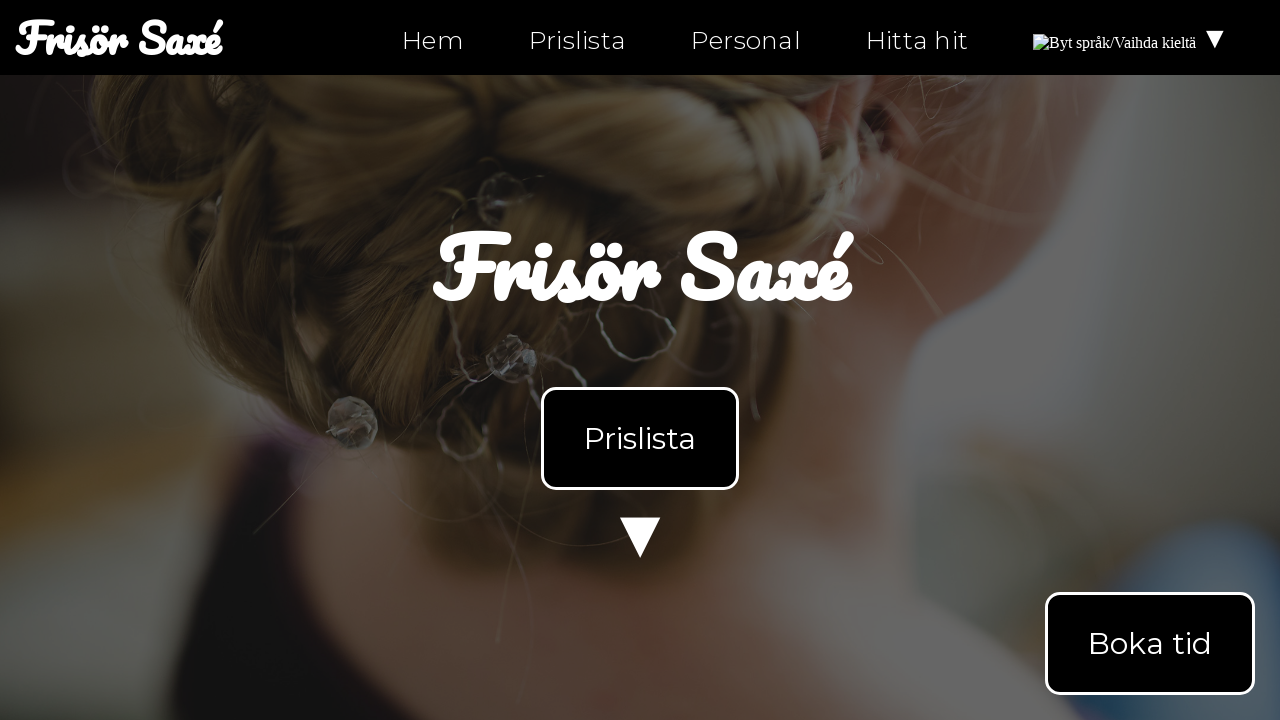

Set viewport size to 2560x1440
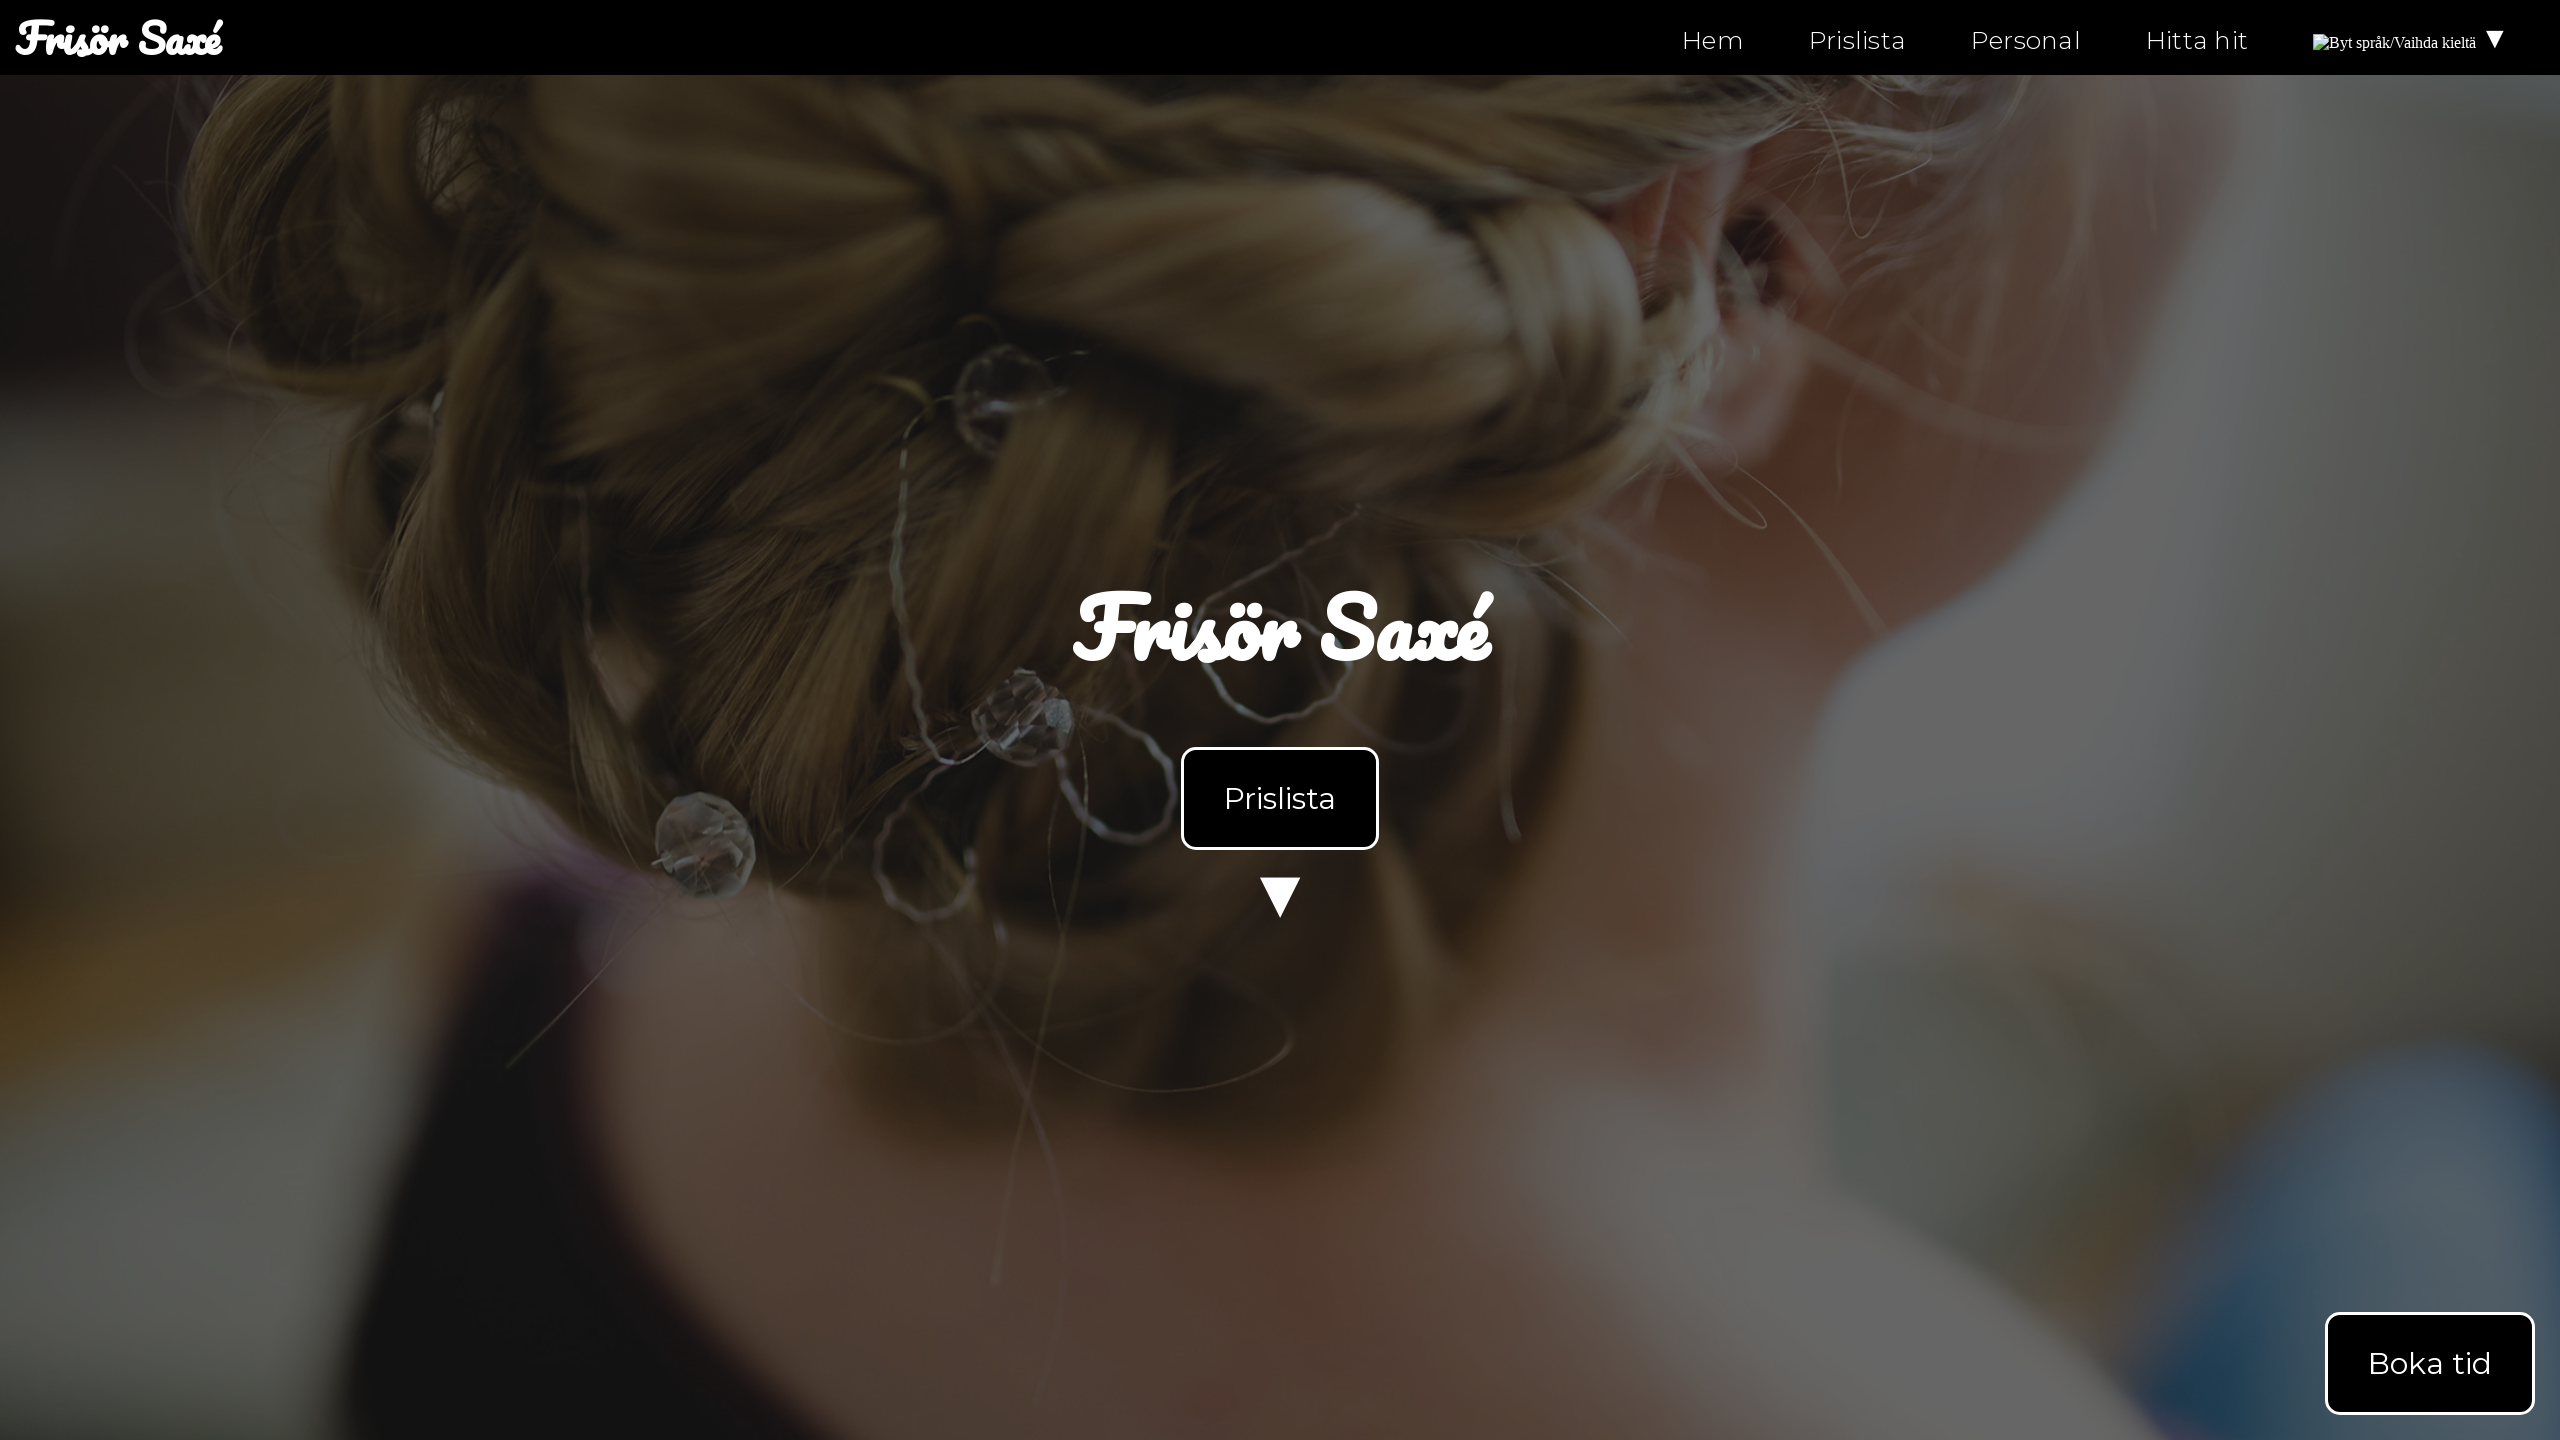

Reloaded page at 2560x1440 resolution
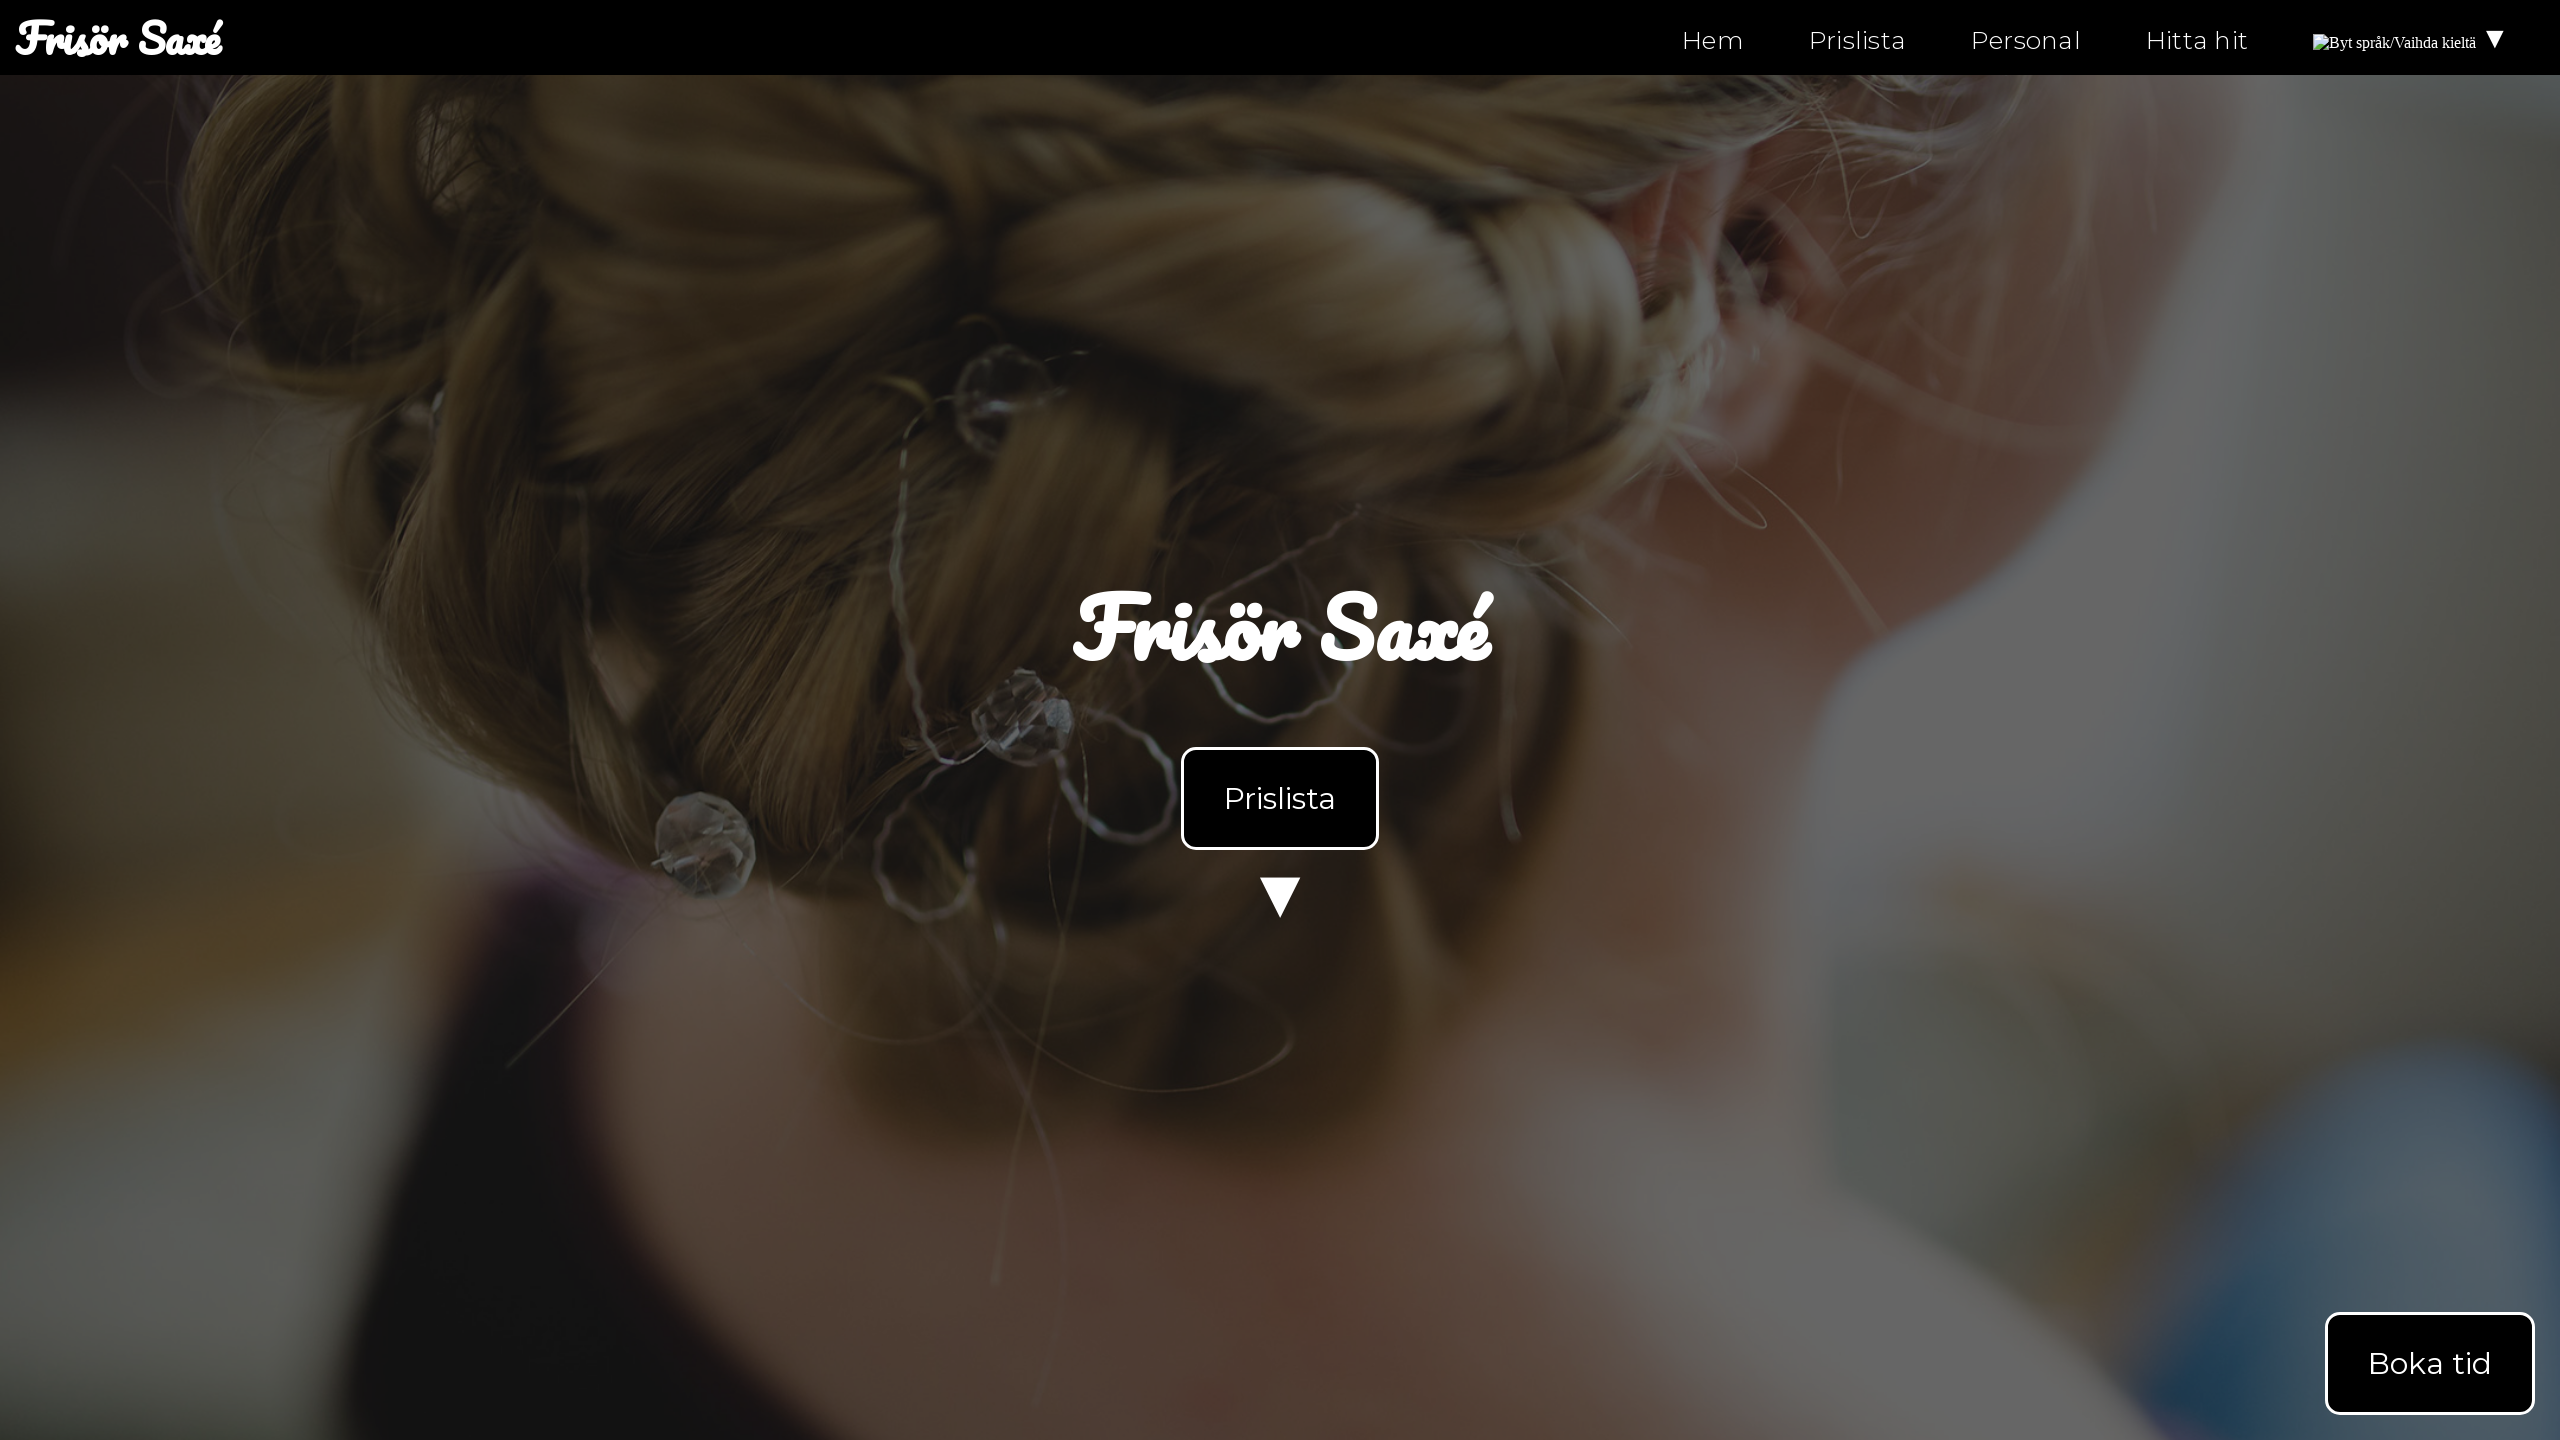

Page content loaded successfully at 2560x1440
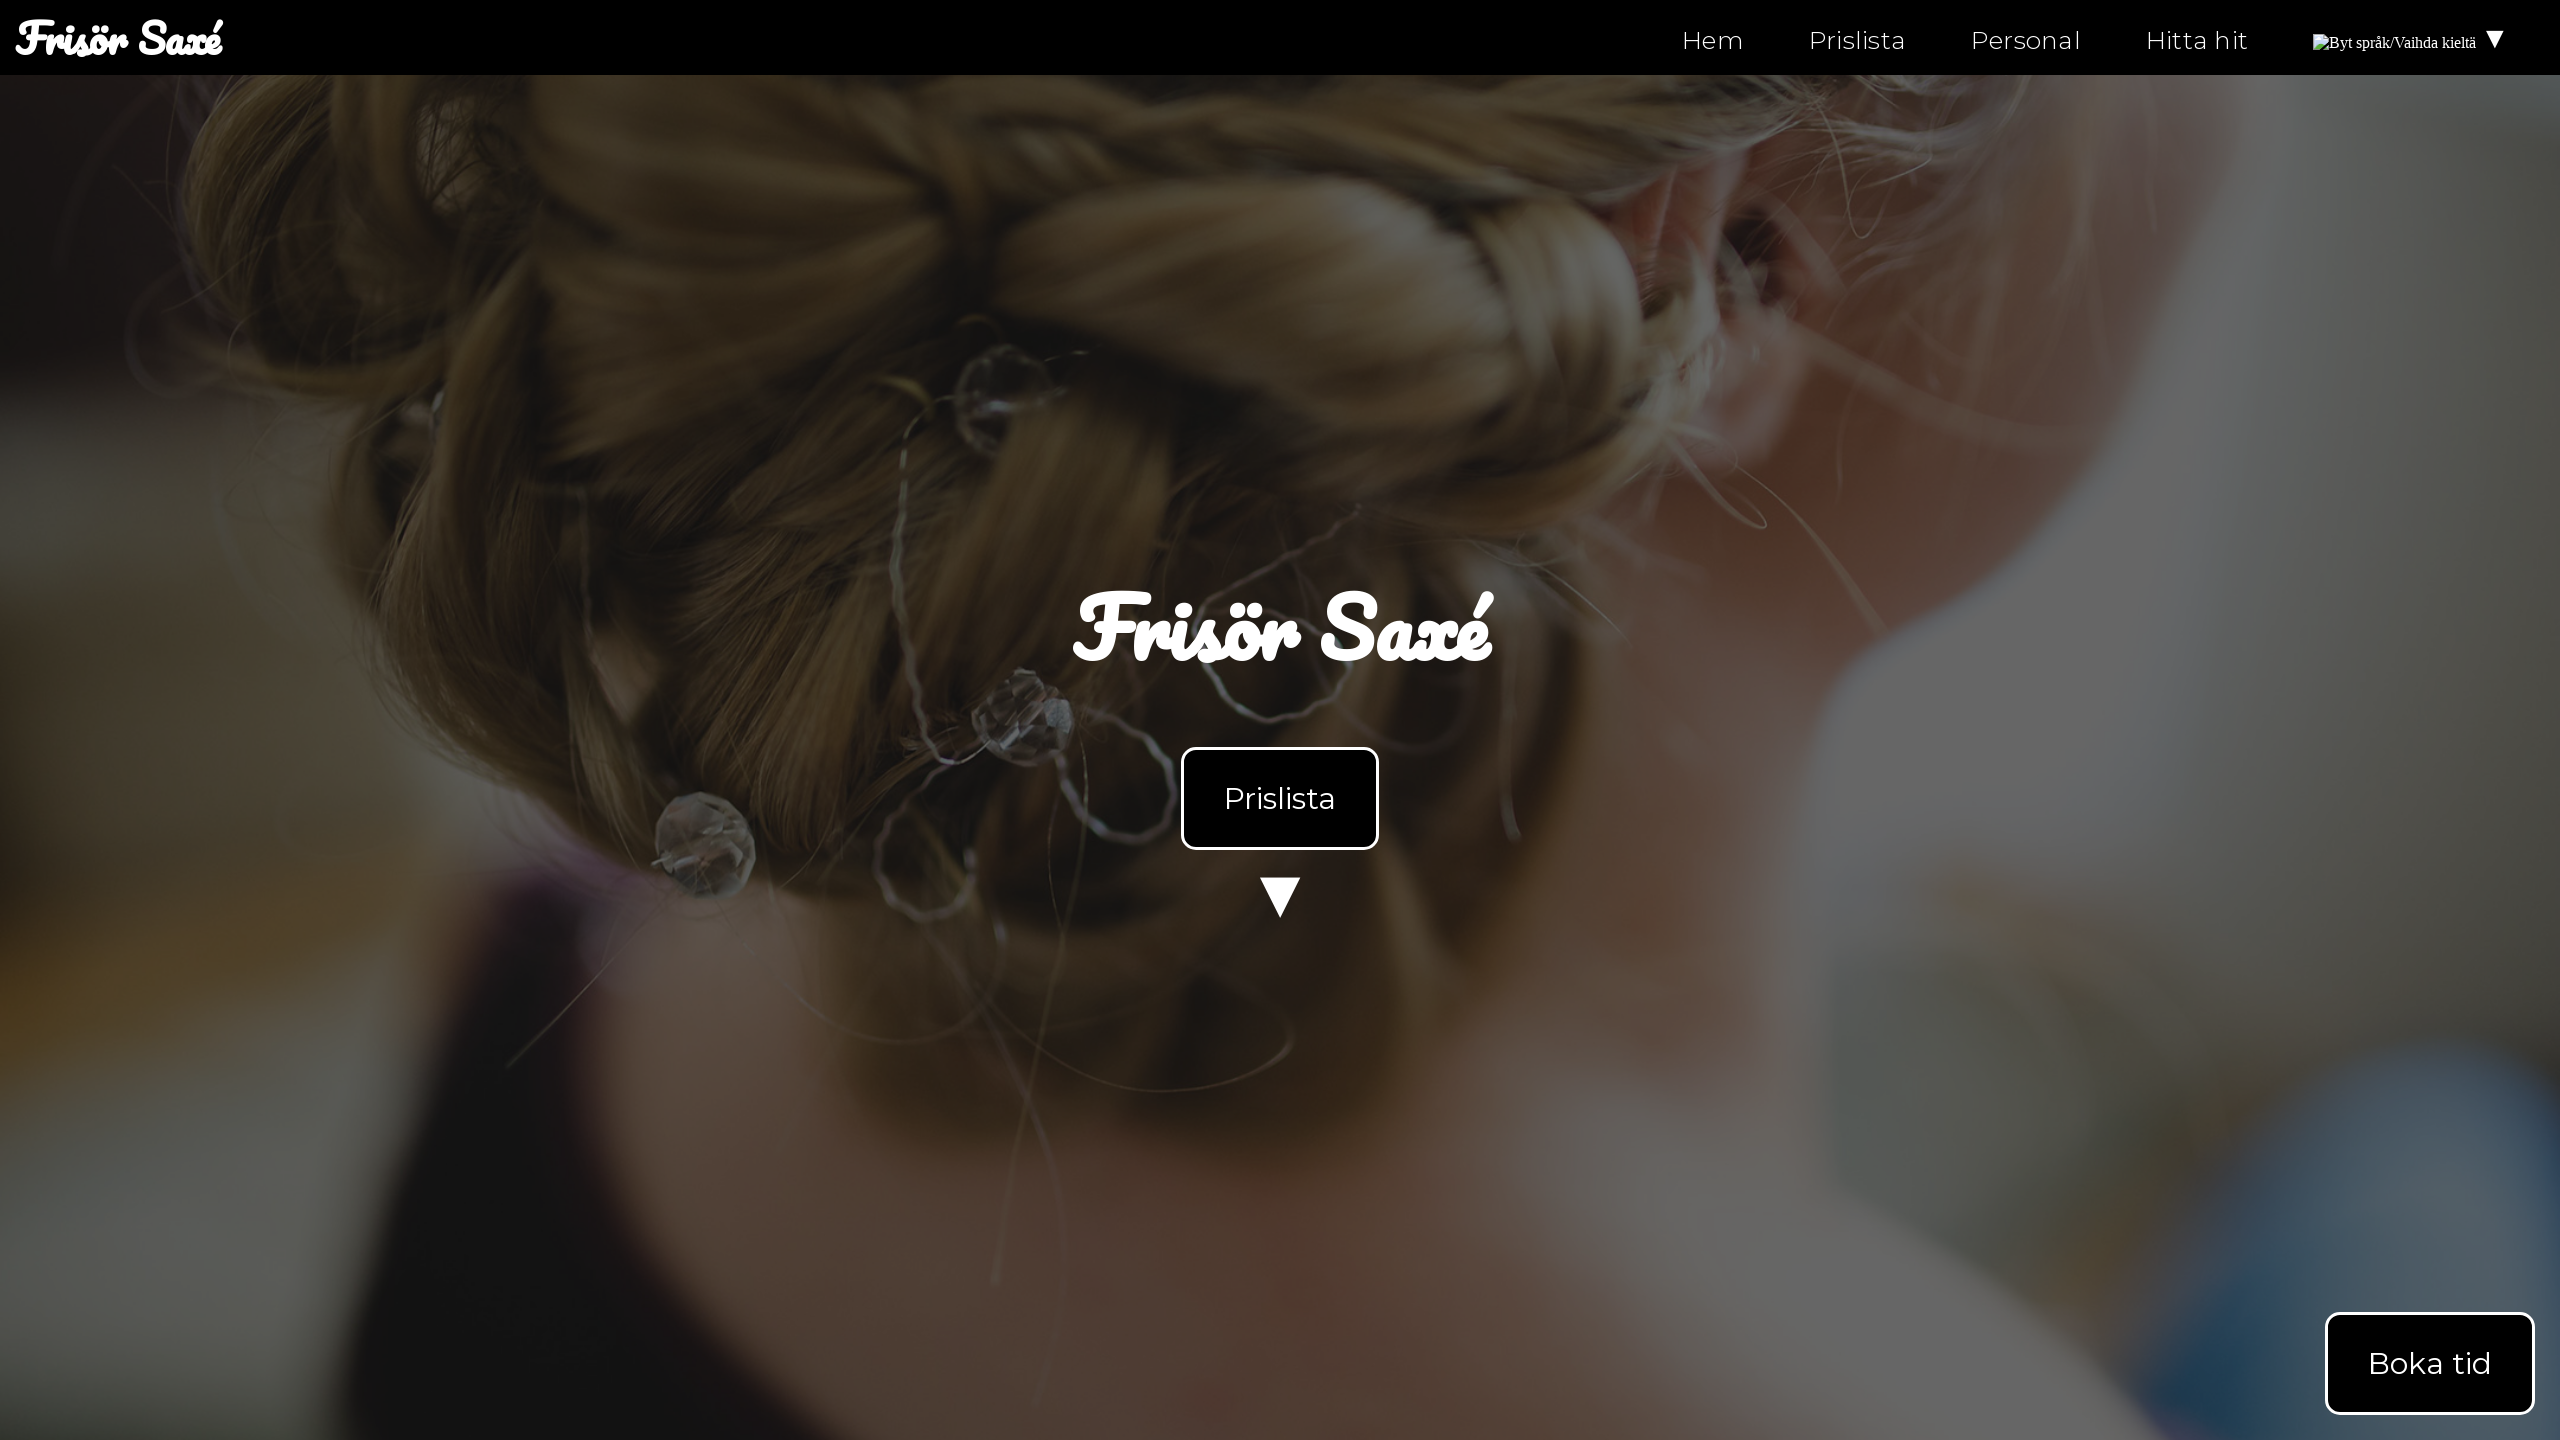

Set viewport size to 1920x1080
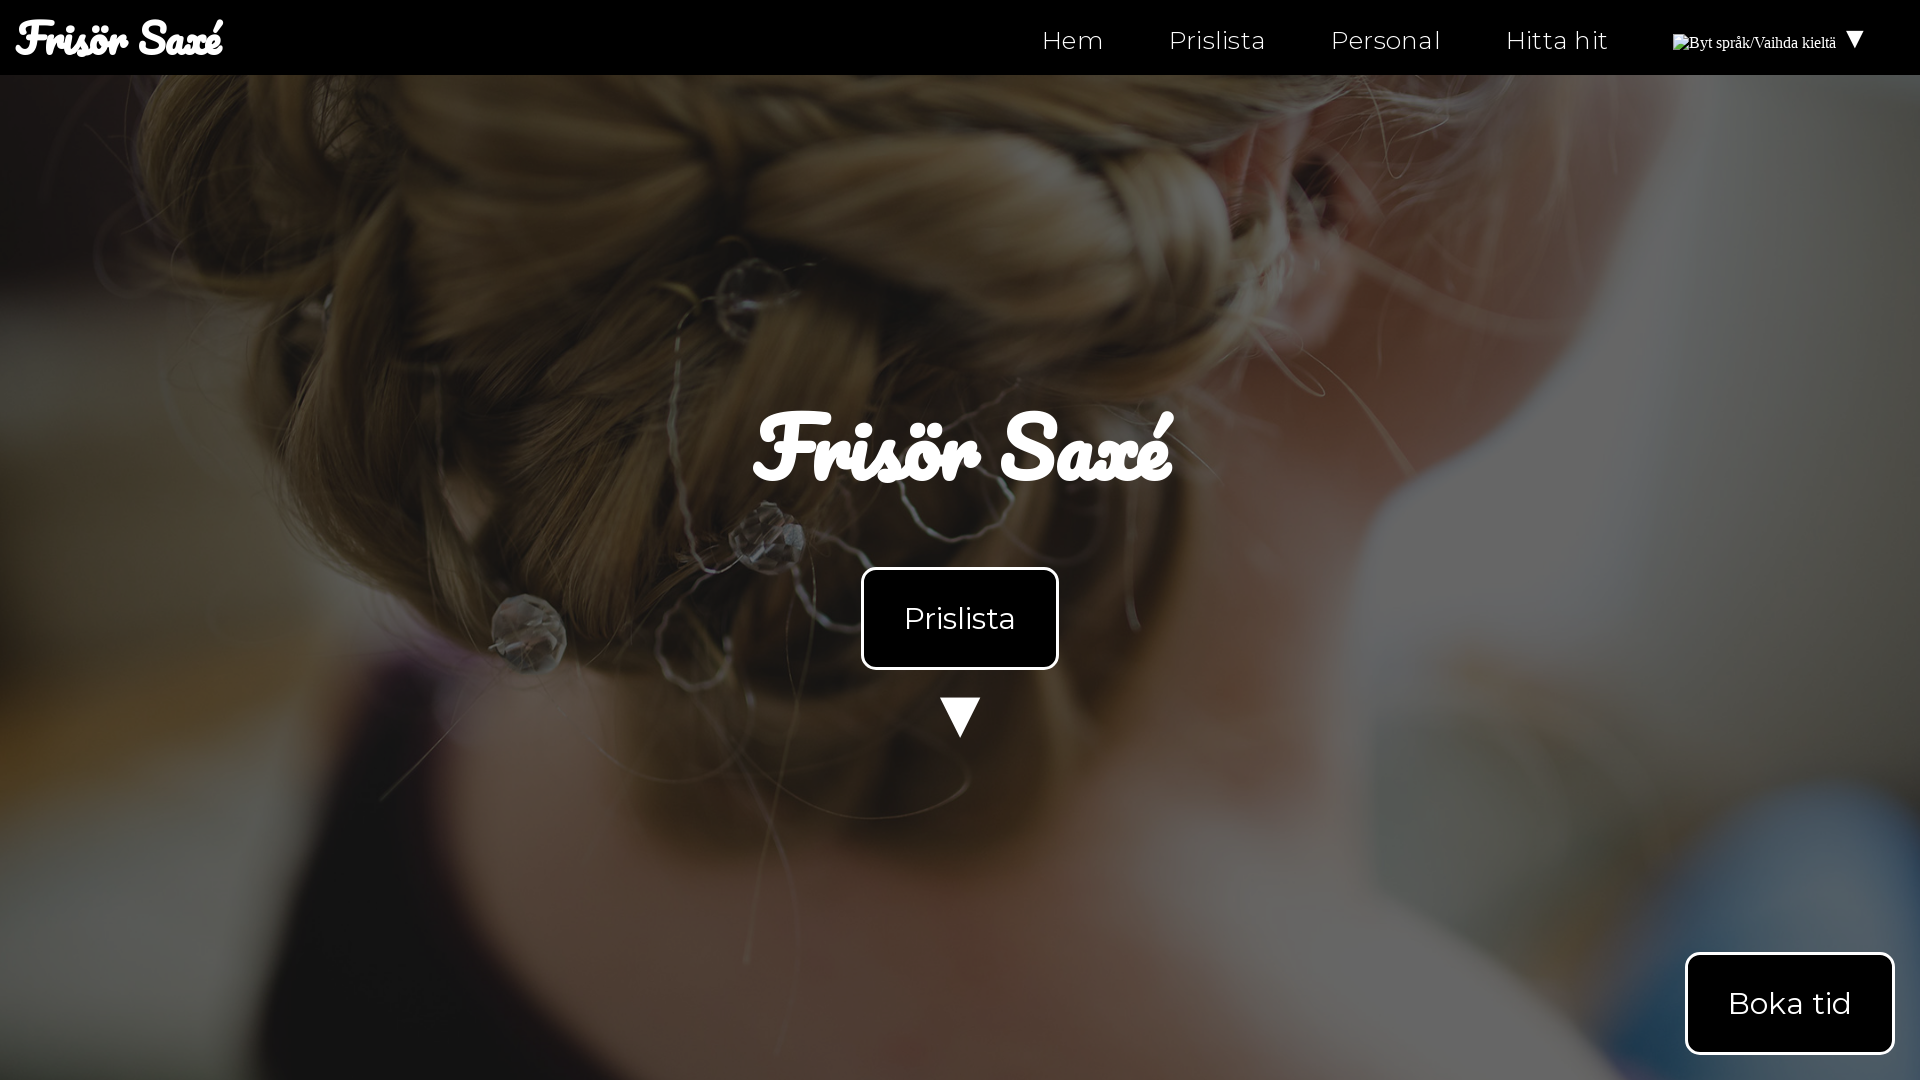

Reloaded page at 1920x1080 resolution
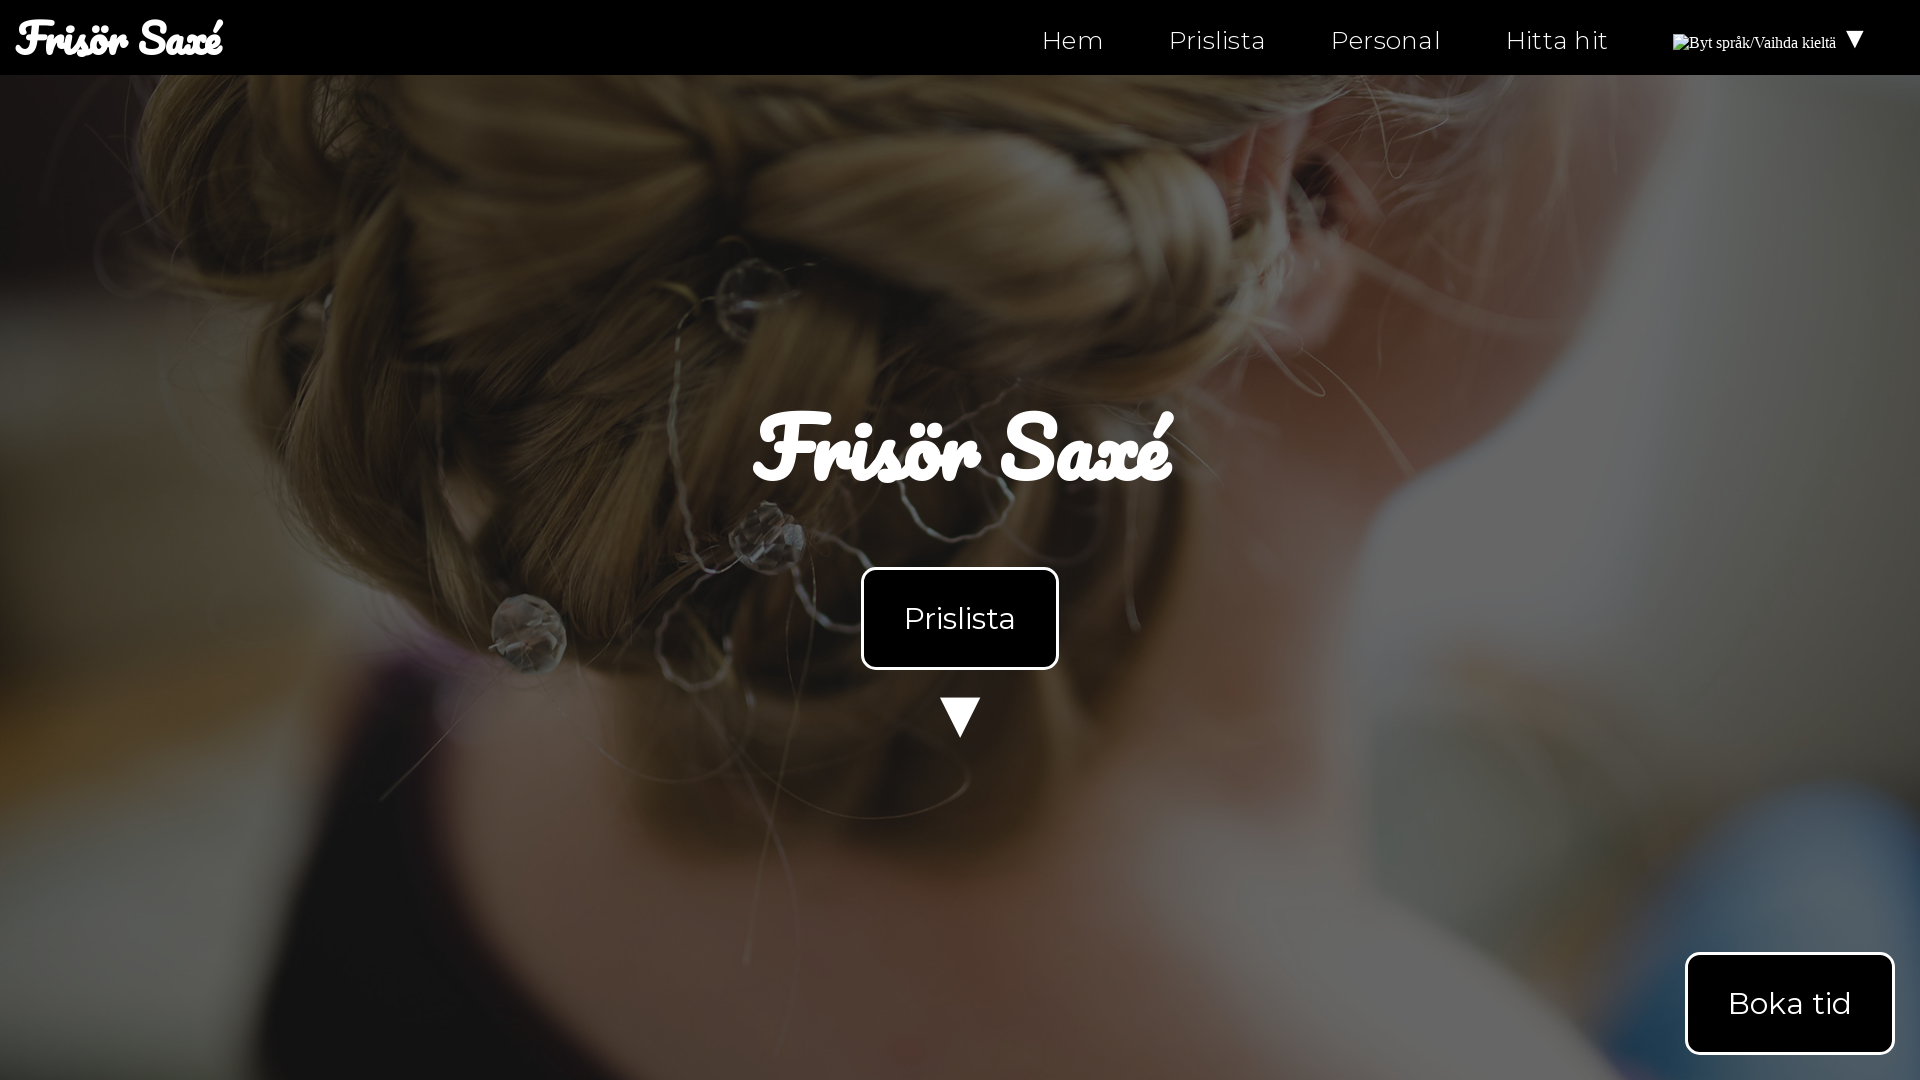

Page content loaded successfully at 1920x1080
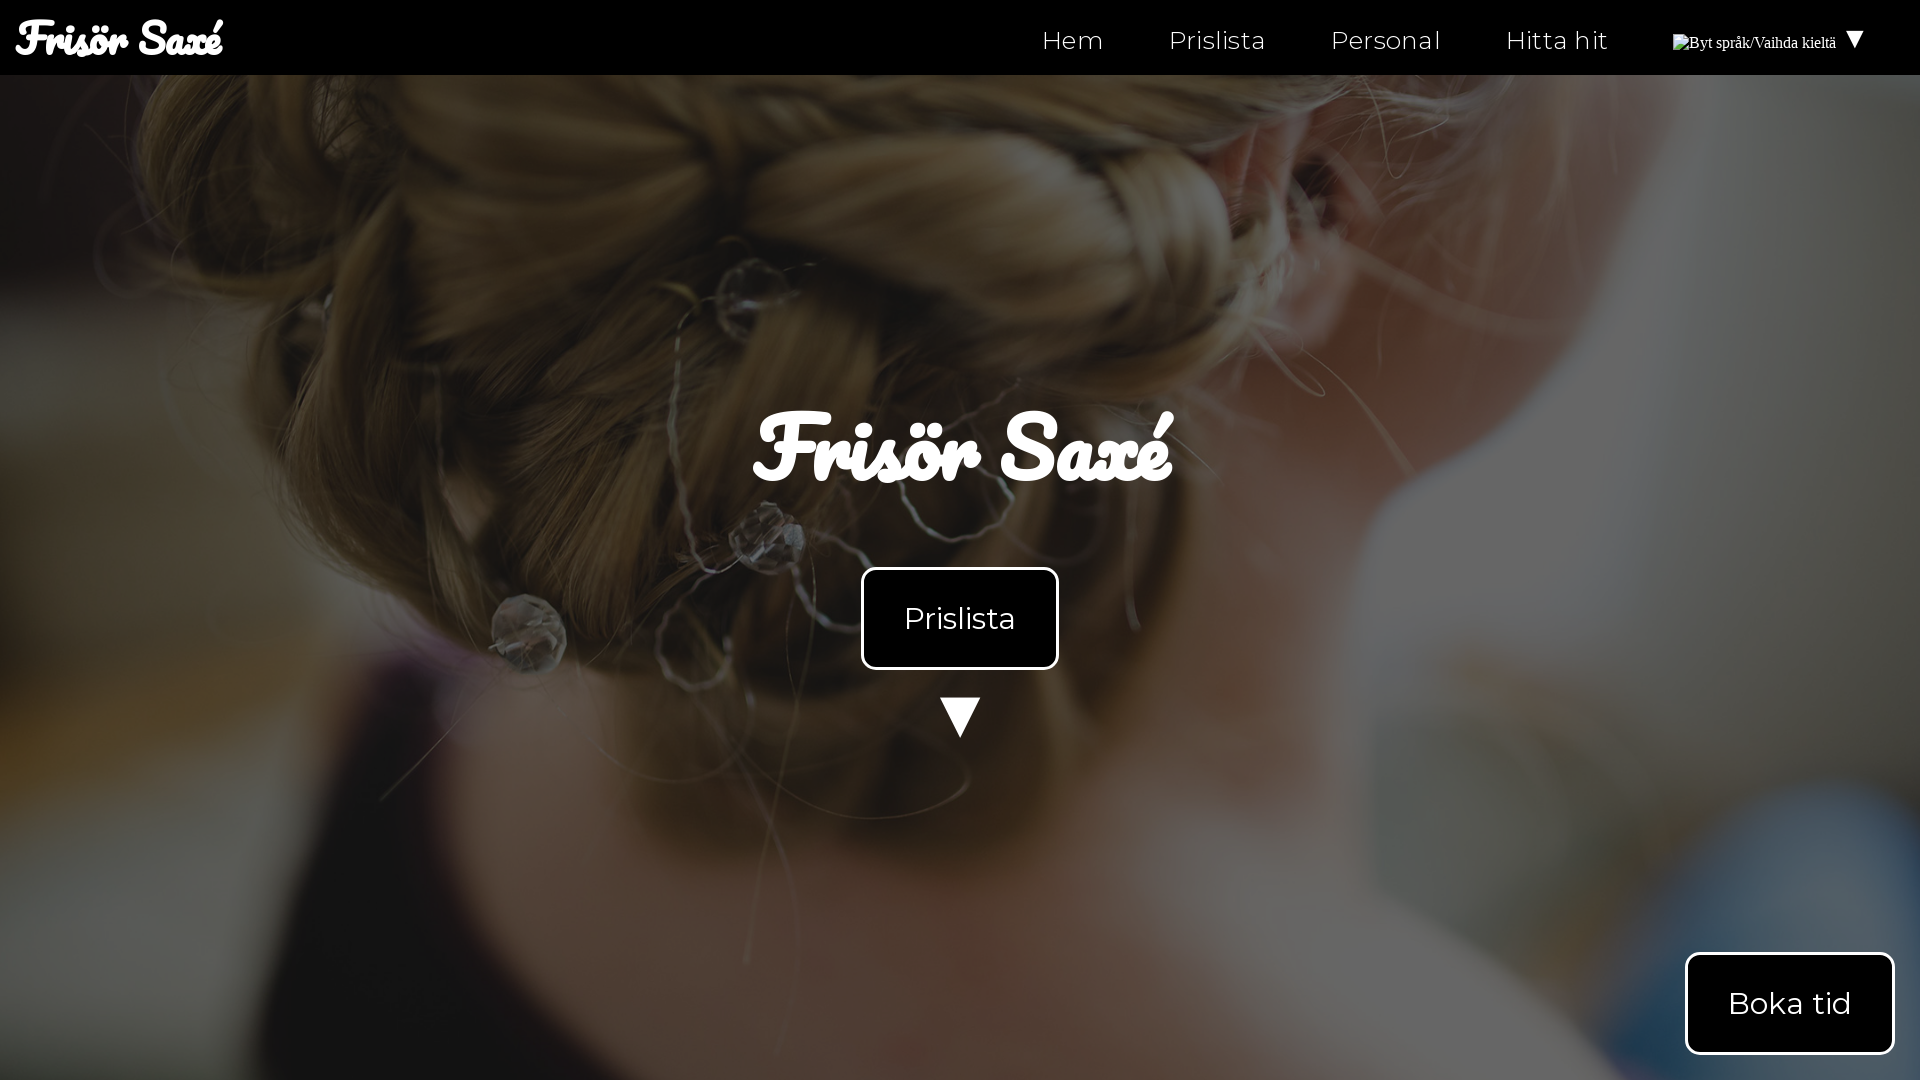

Set viewport size to 1440x1080
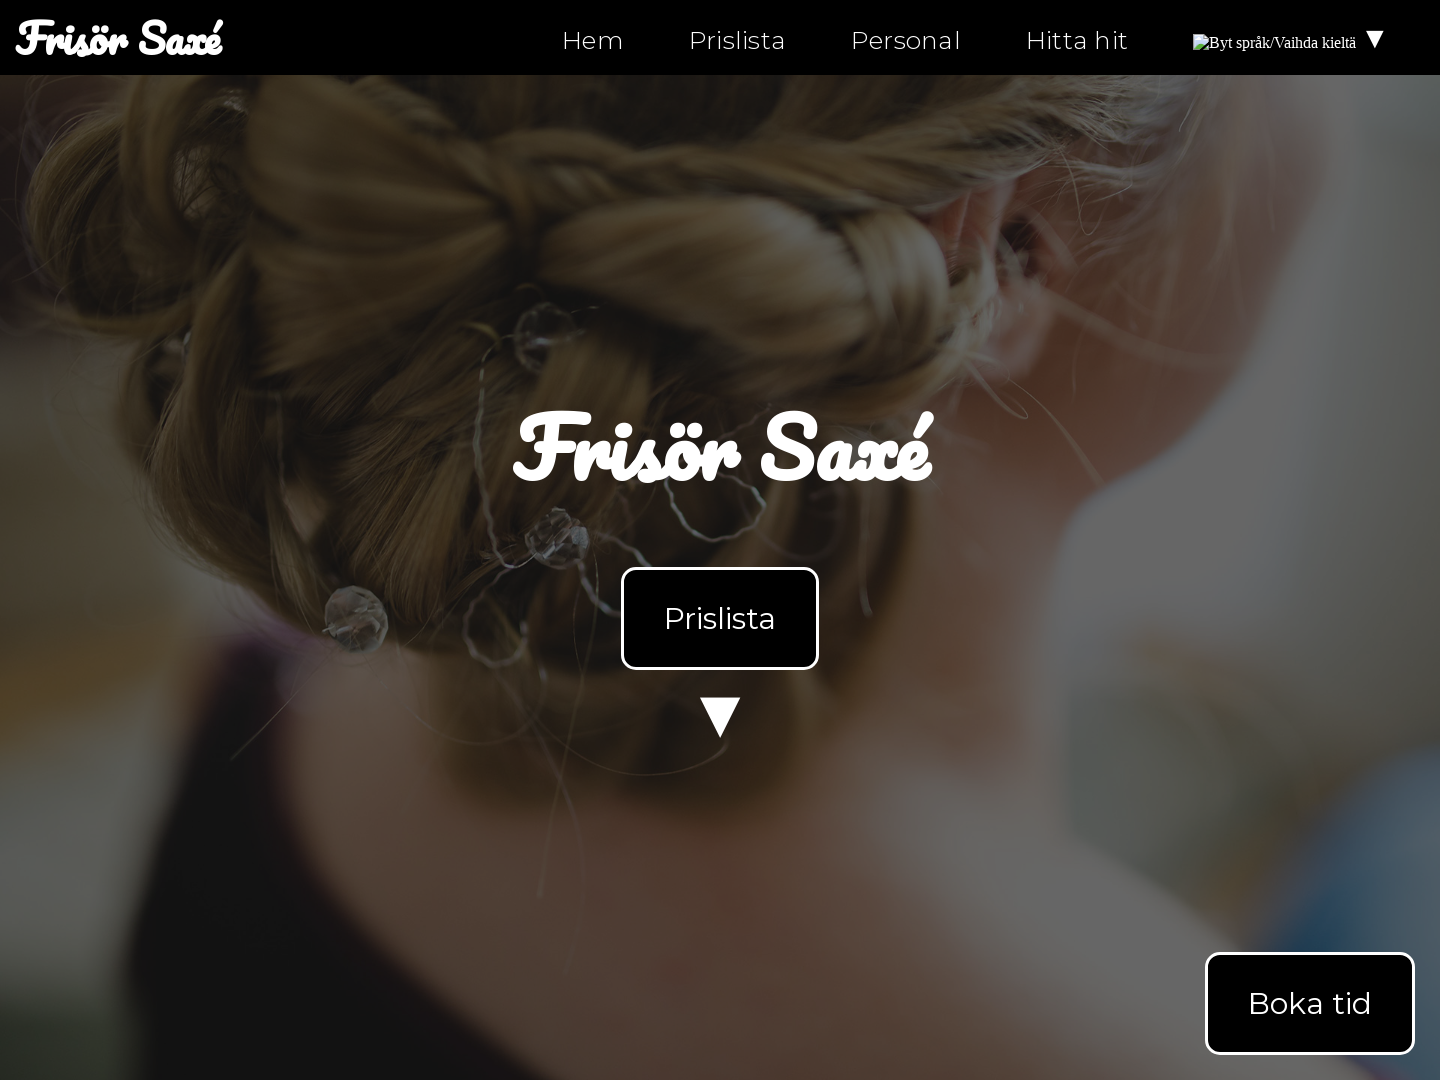

Reloaded page at 1440x1080 resolution
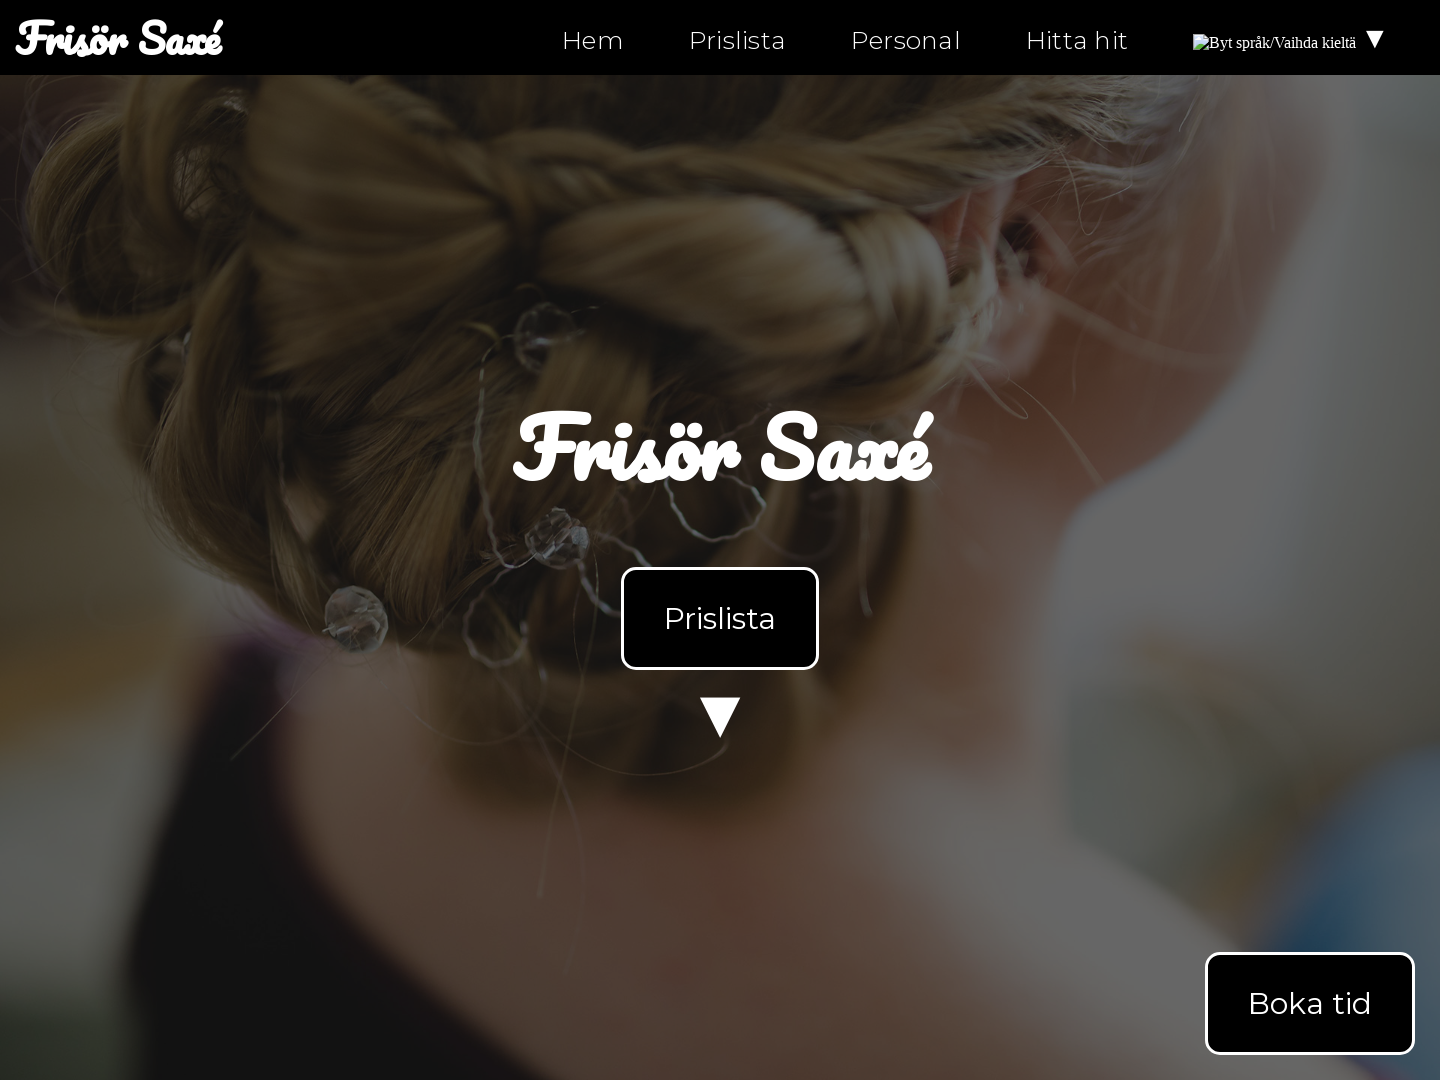

Page content loaded successfully at 1440x1080
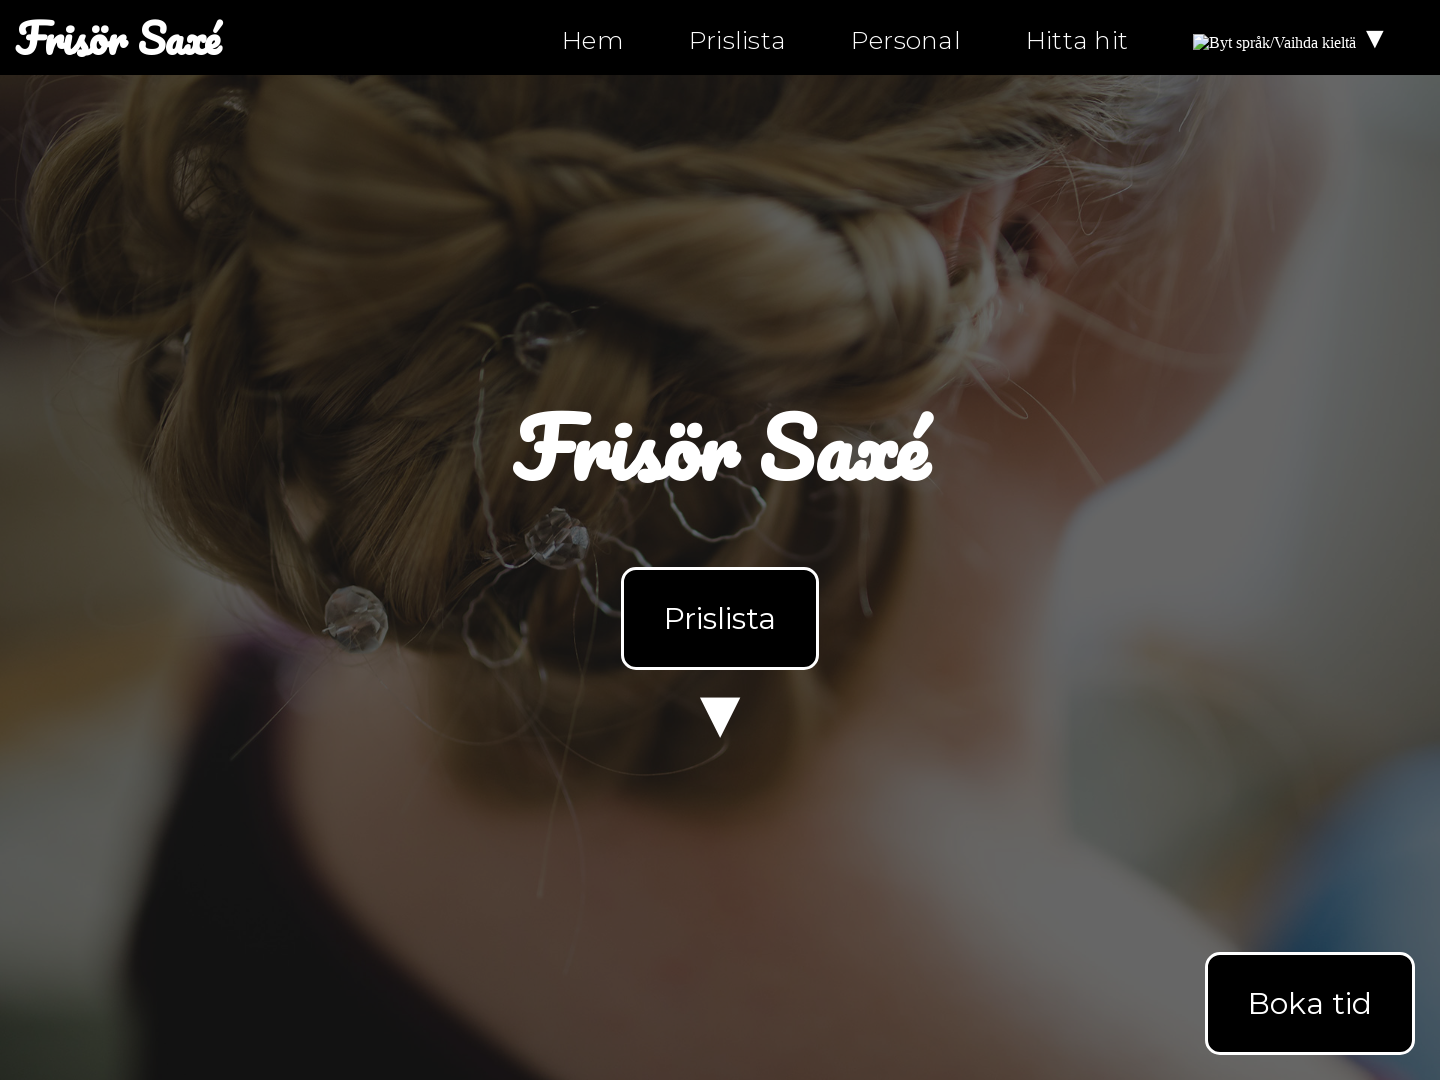

Set viewport size to 820x1180
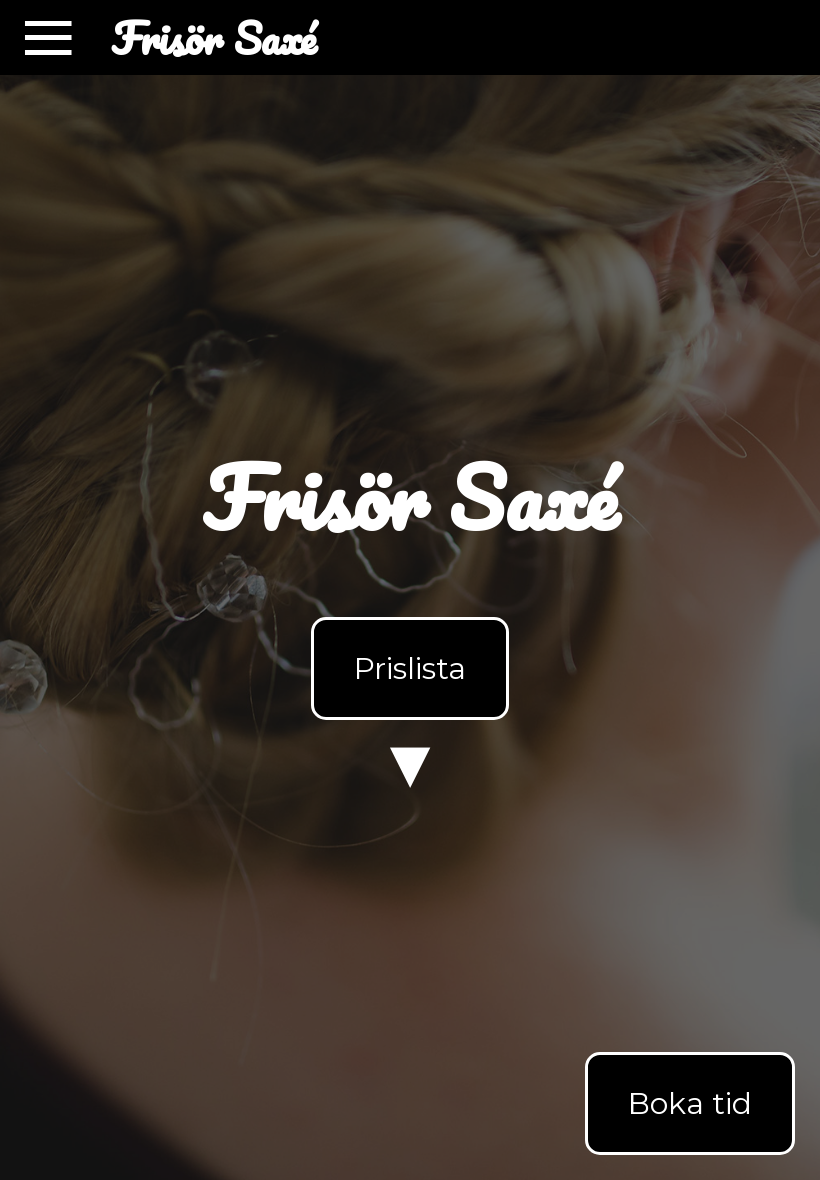

Reloaded page at 820x1180 resolution
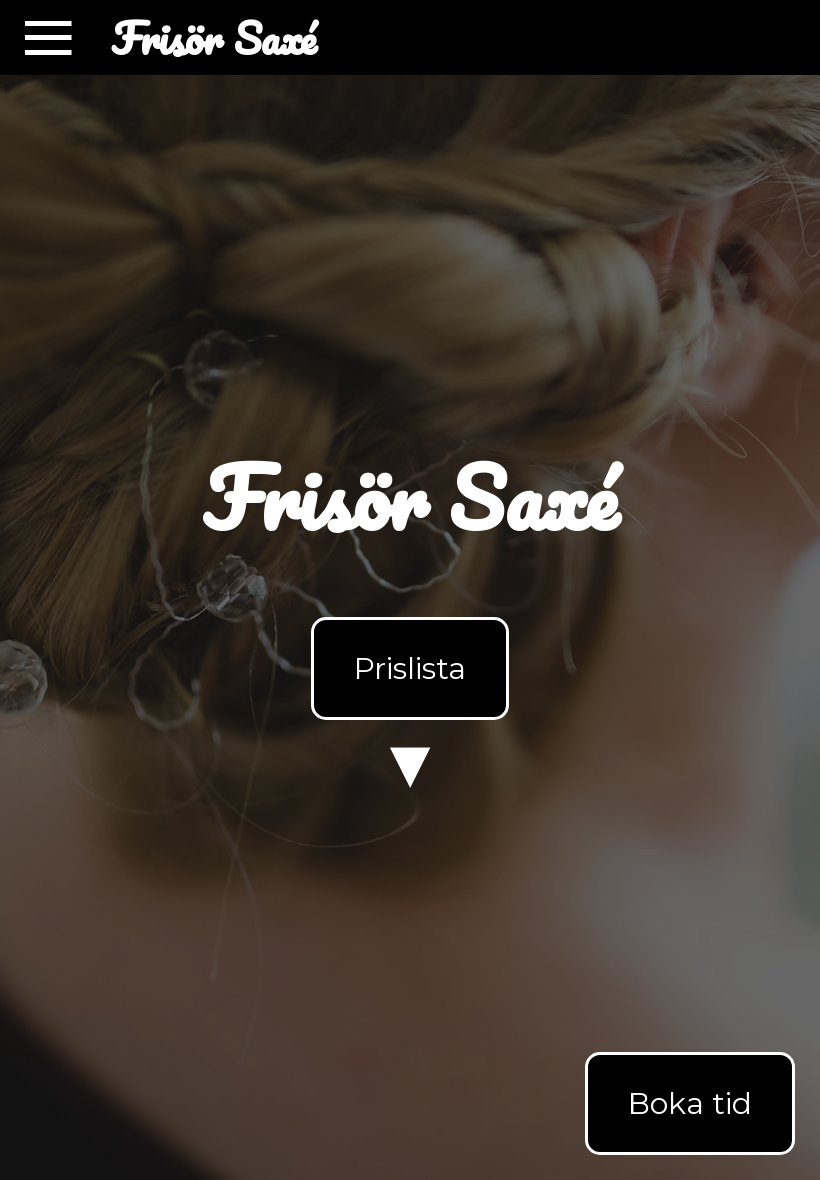

Page content loaded successfully at 820x1180
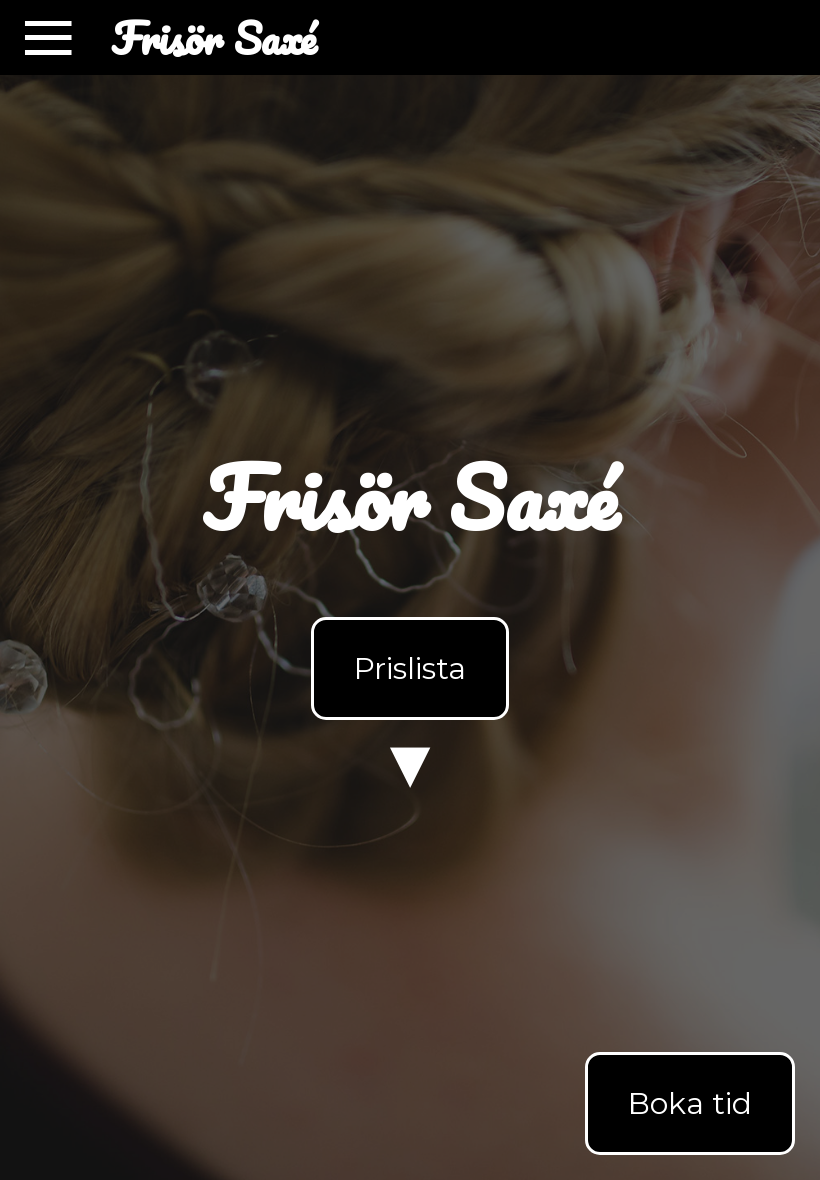

Set viewport size to 390x844
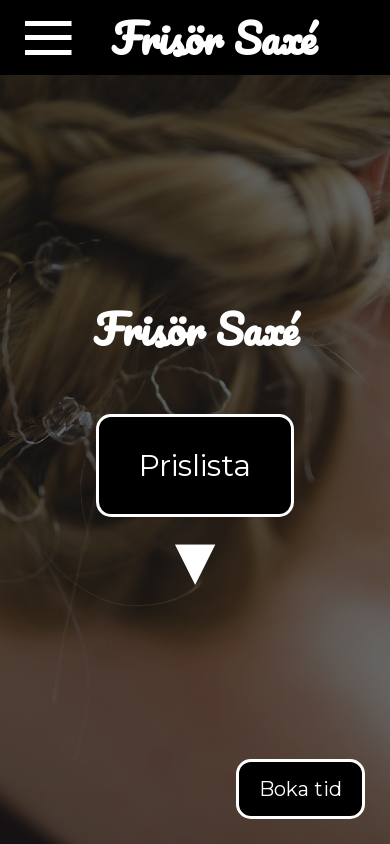

Reloaded page at 390x844 resolution
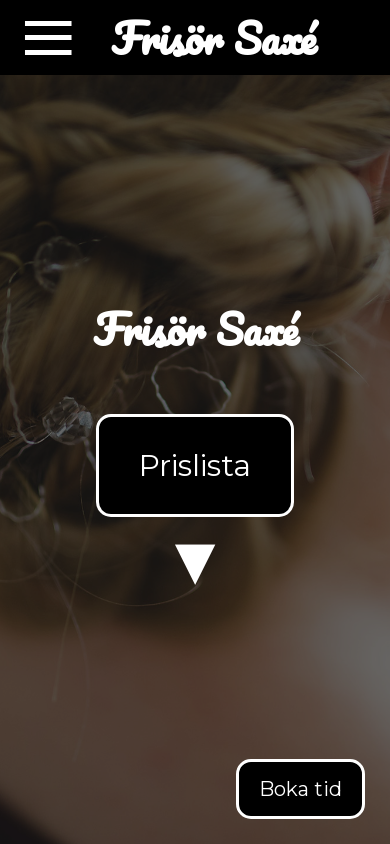

Page content loaded successfully at 390x844
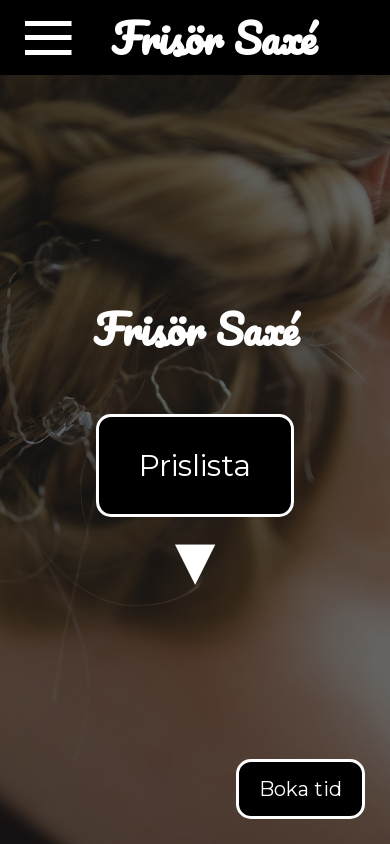

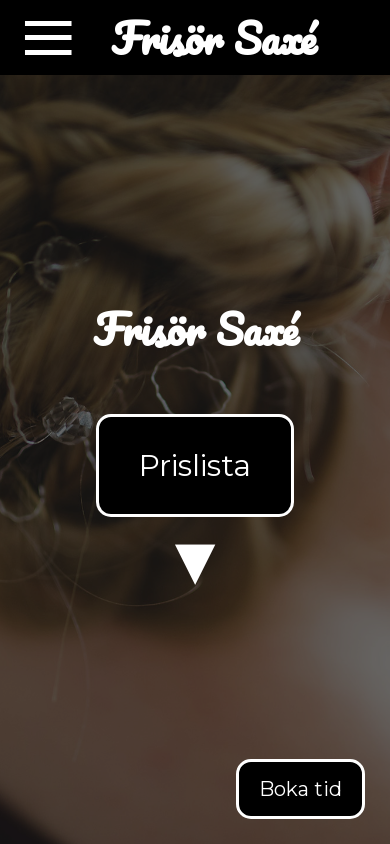